Navigates to a page with loading images and waits for all images to be present on the page

Starting URL: https://bonigarcia.dev/selenium-webdriver-java/loading-images.html

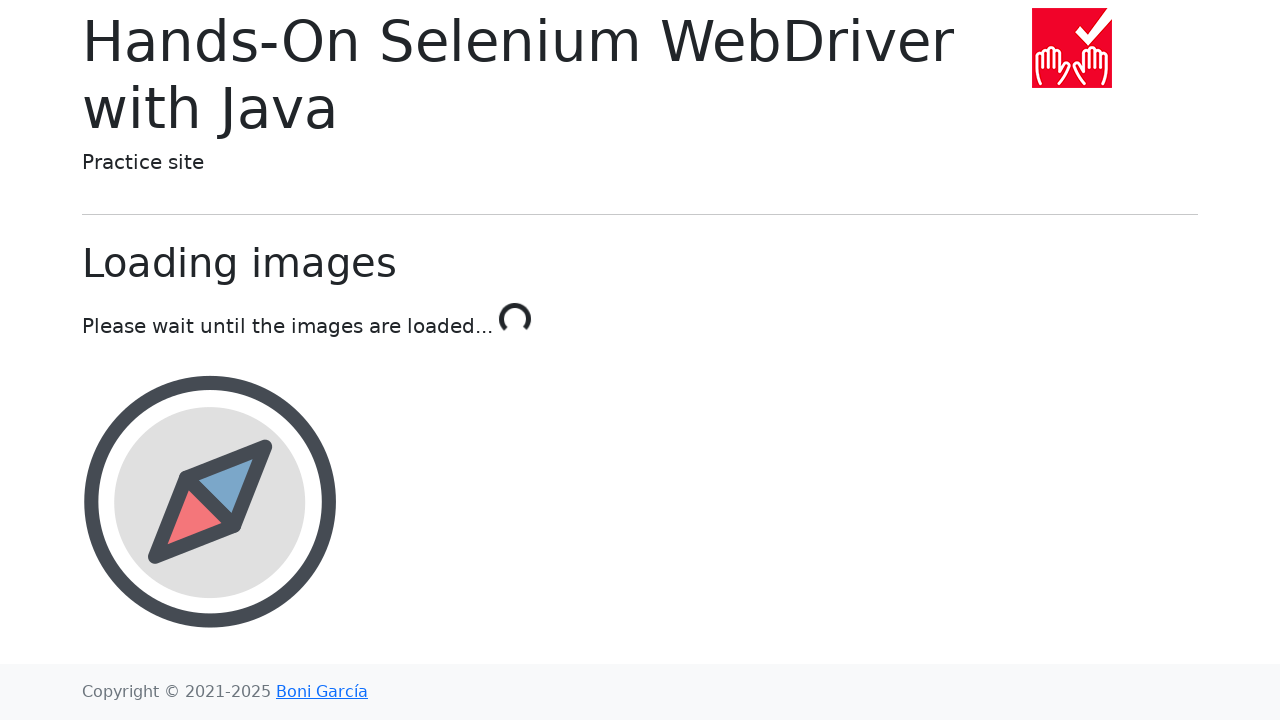

Navigated to loading images page
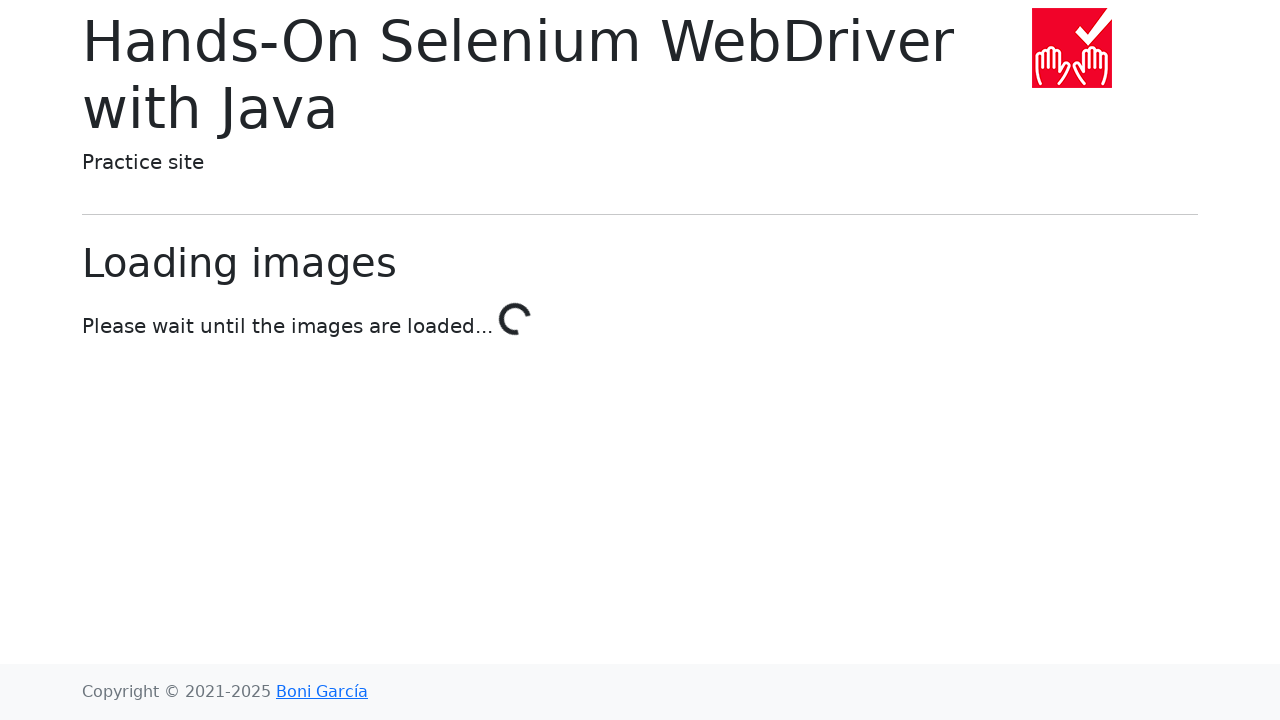

All images are attached to the DOM
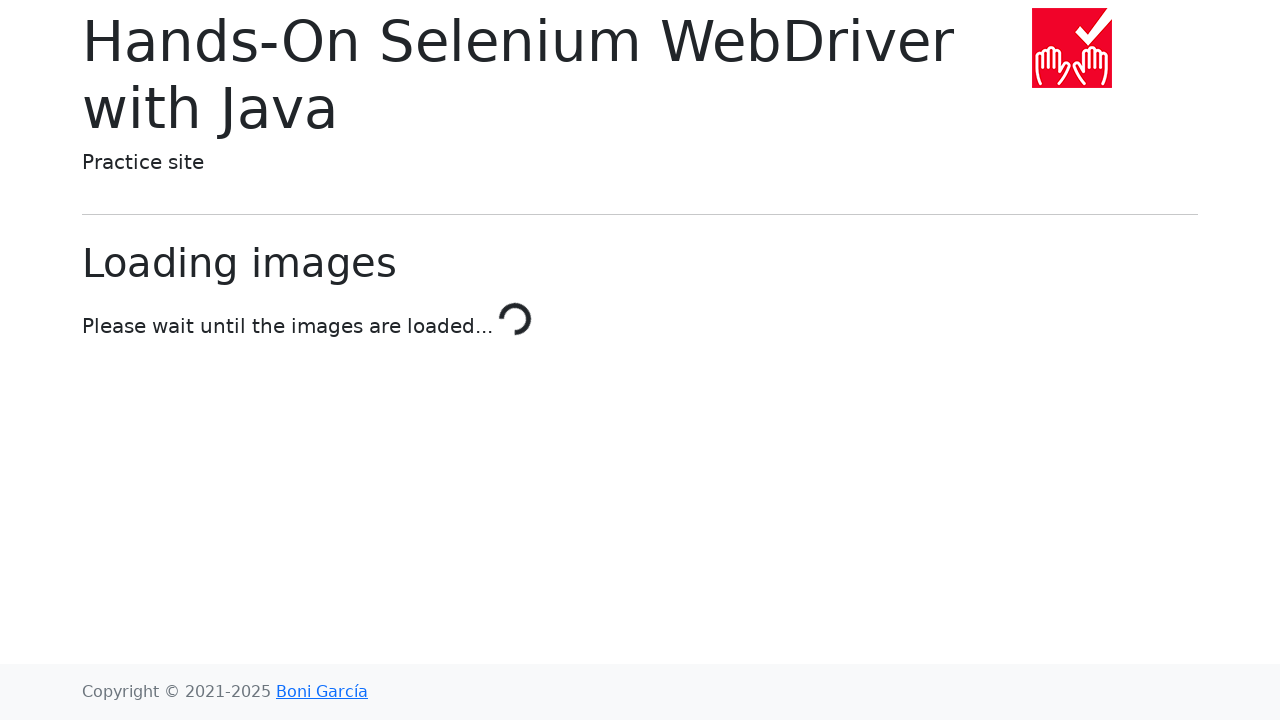

Retrieved all image elements - found 1 images
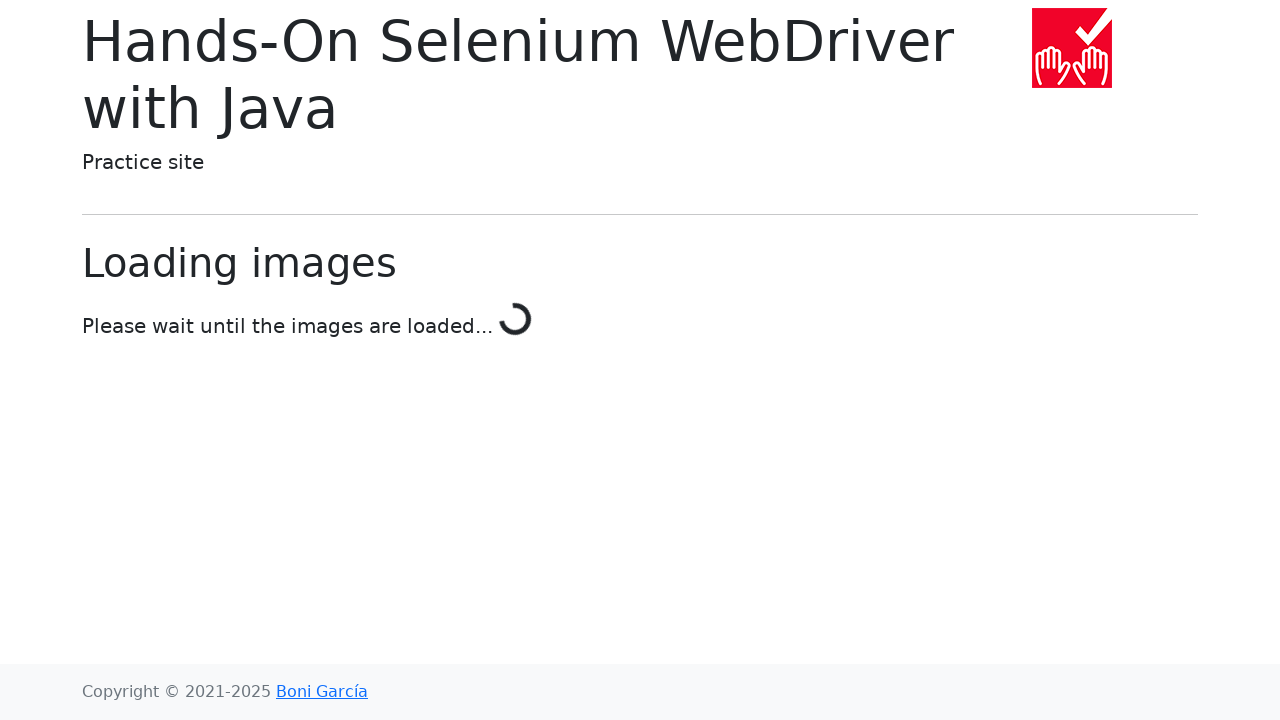

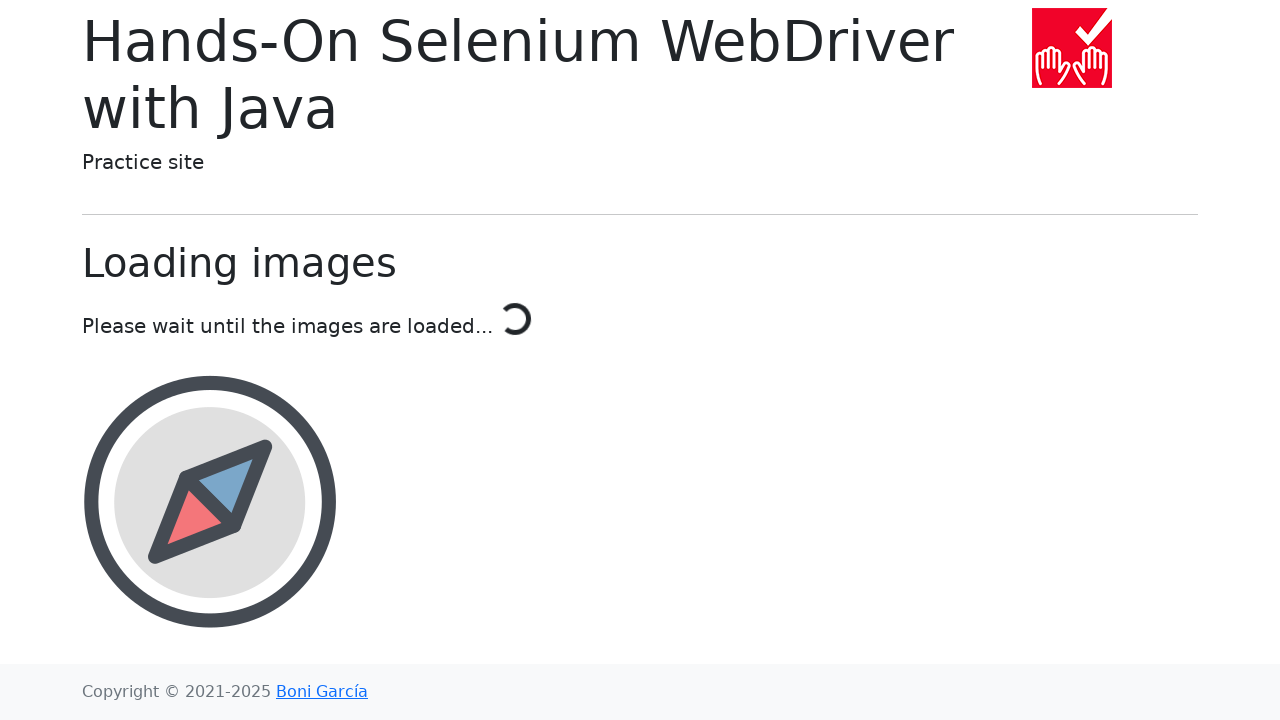